Navigates to GreensTech selenium course content page and locates a specific text element in the sidebar

Starting URL: http://greenstech.in/selenium-course-content.html

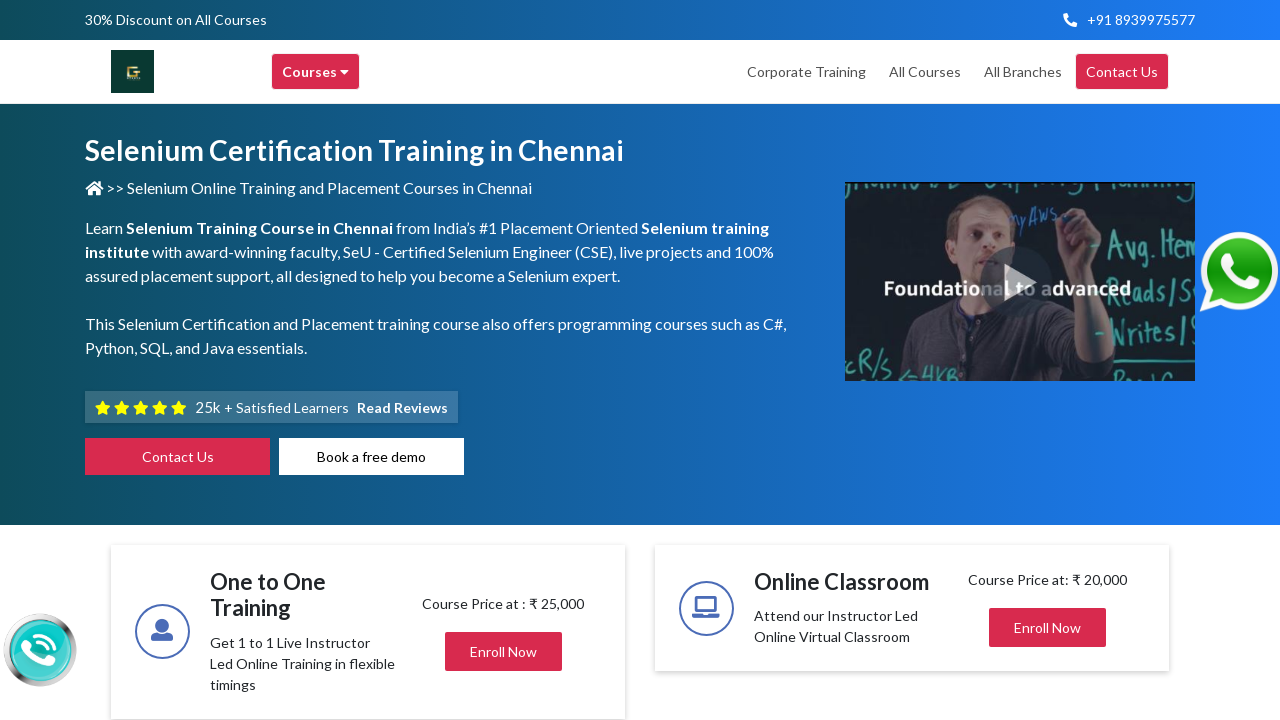

Waited for sidebar text widget to become visible
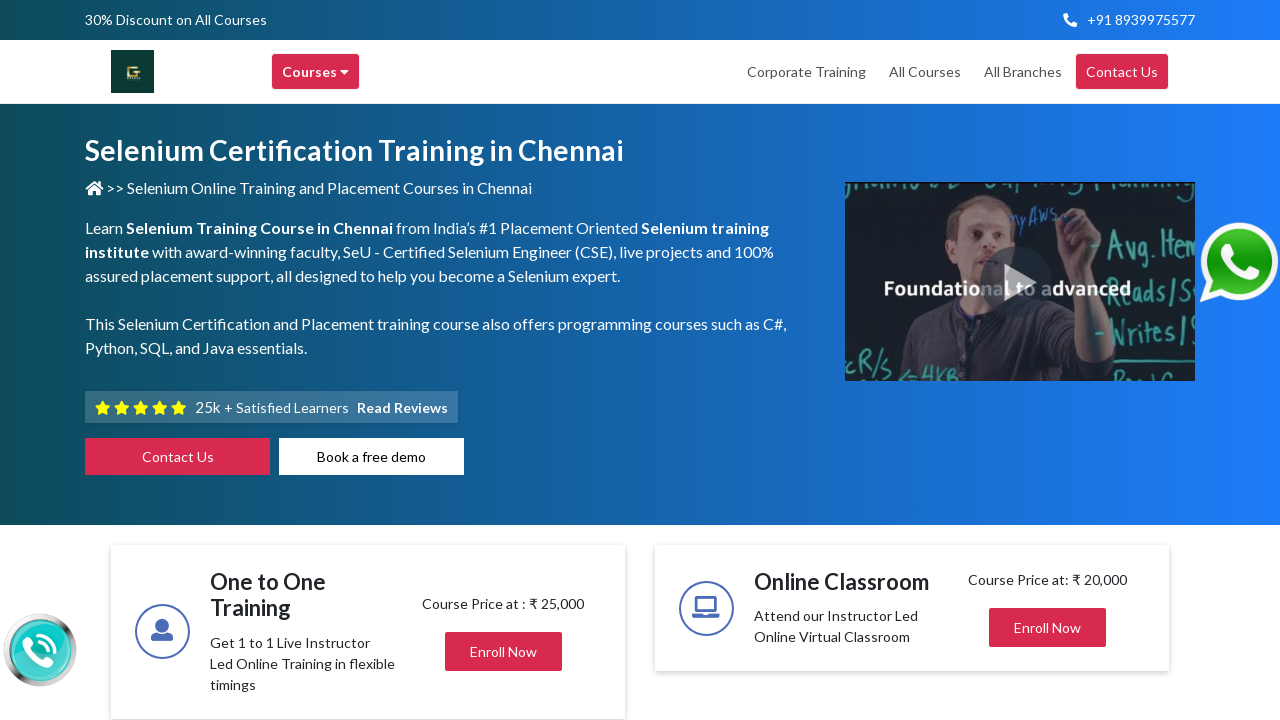

Located the sidebar text element using XPath
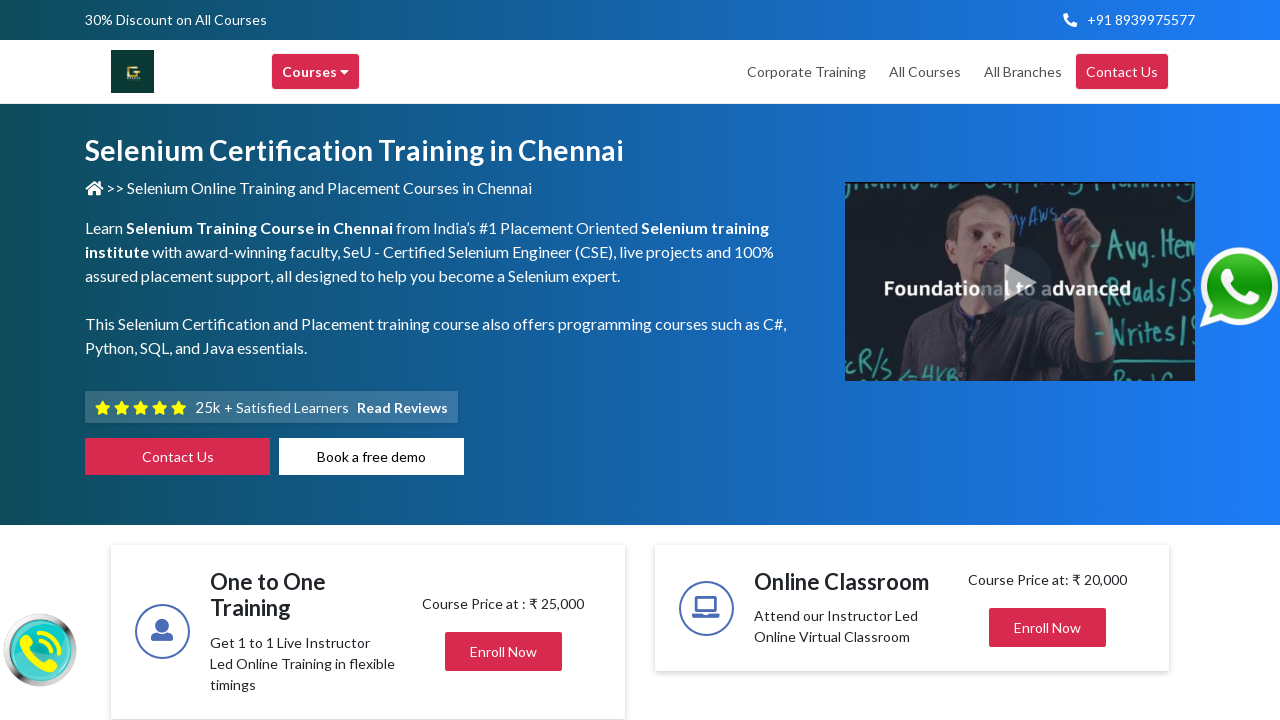

Verified that the sidebar text element is visible
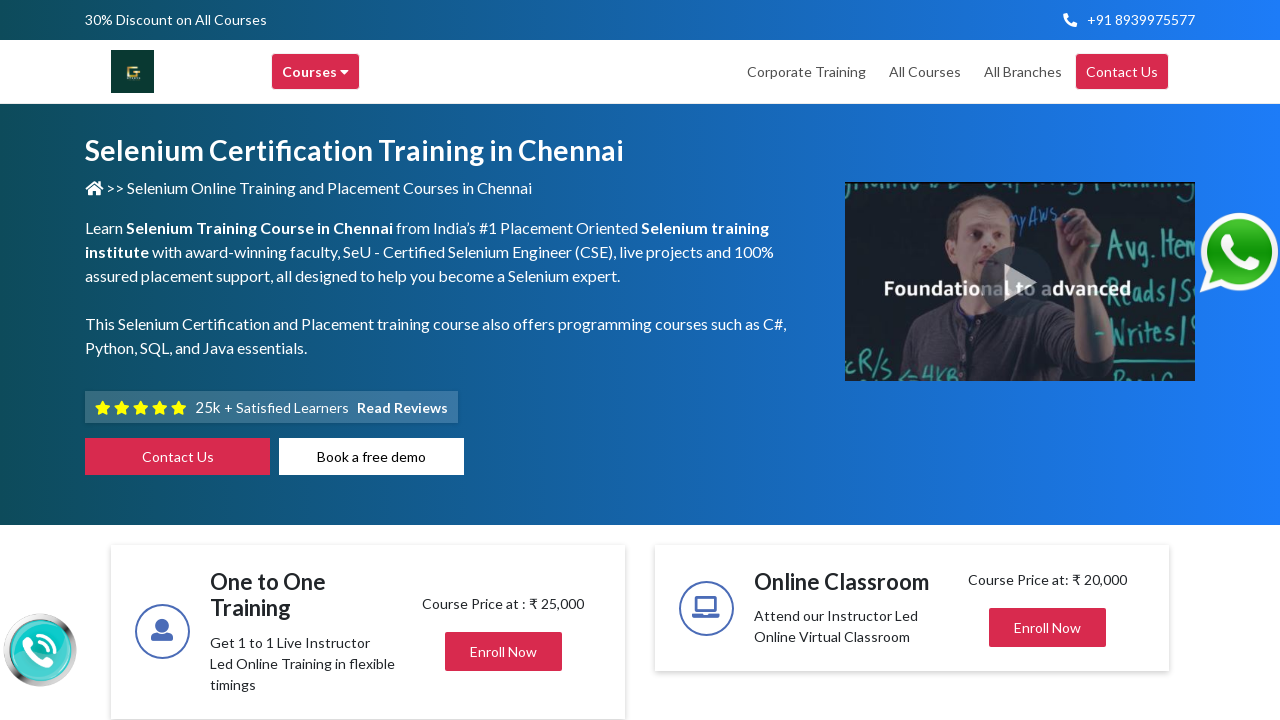

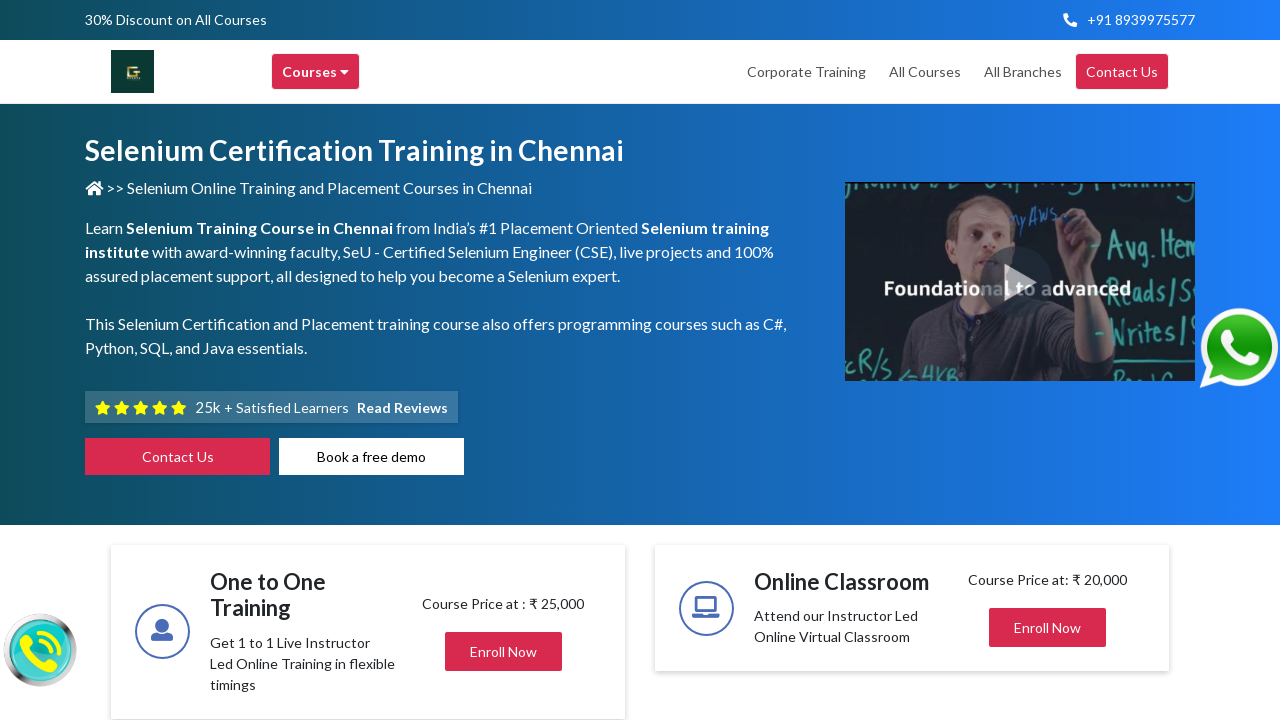